Tests new tab handling by clicking a "New Tab" button and verifying a new tab opens

Starting URL: http://testautomationpractice.blogspot.com/

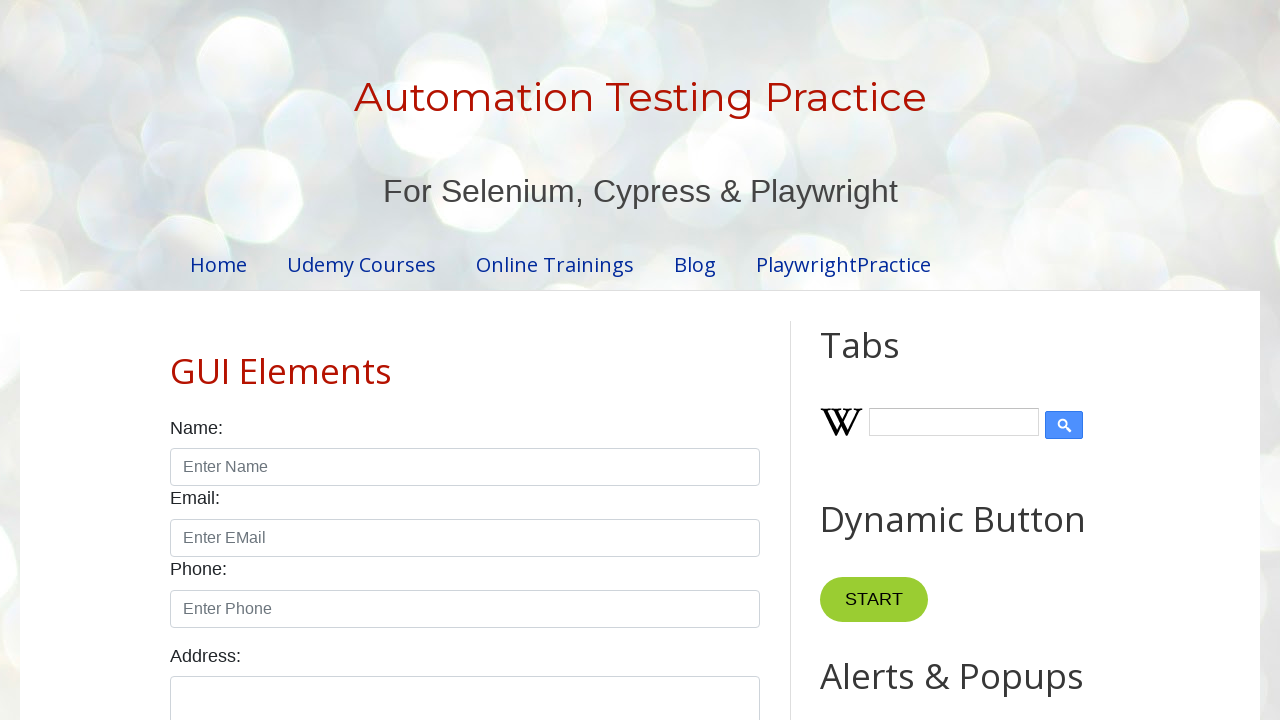

Clicked 'New Tab' button to open new tab at (880, 361) on xpath=//button[text()='New Tab']
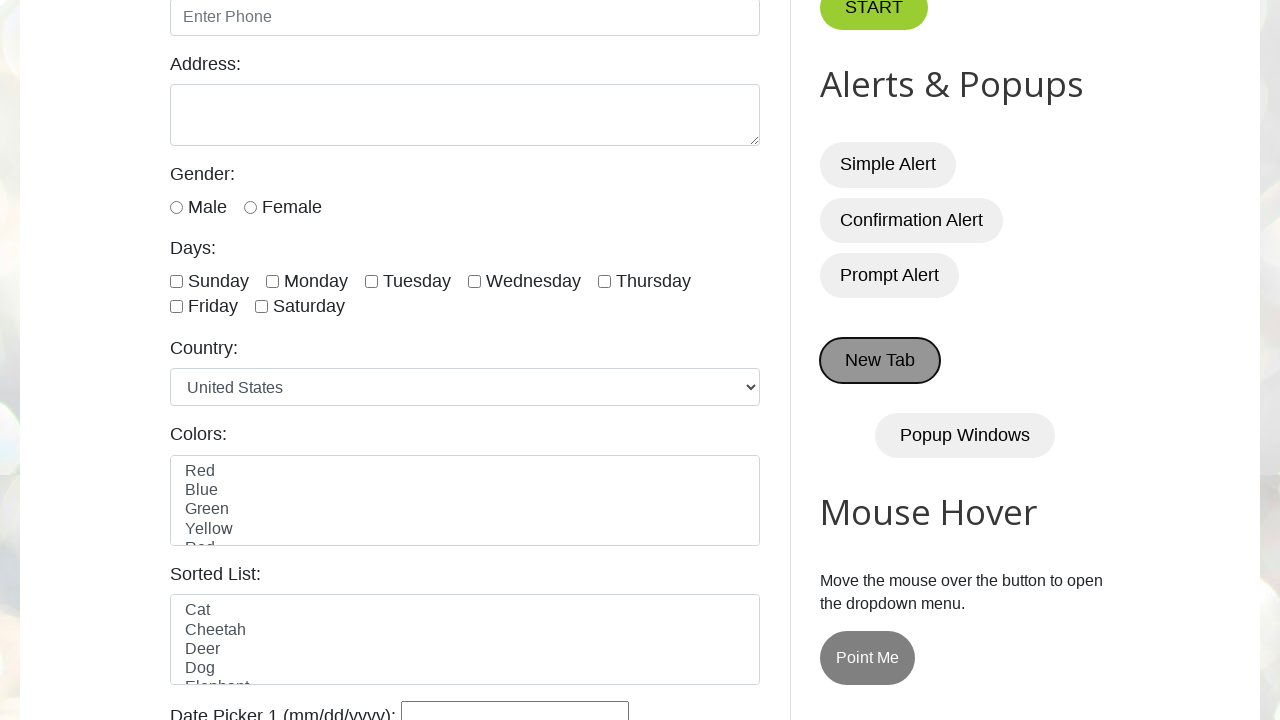

New tab opened and page object retrieved
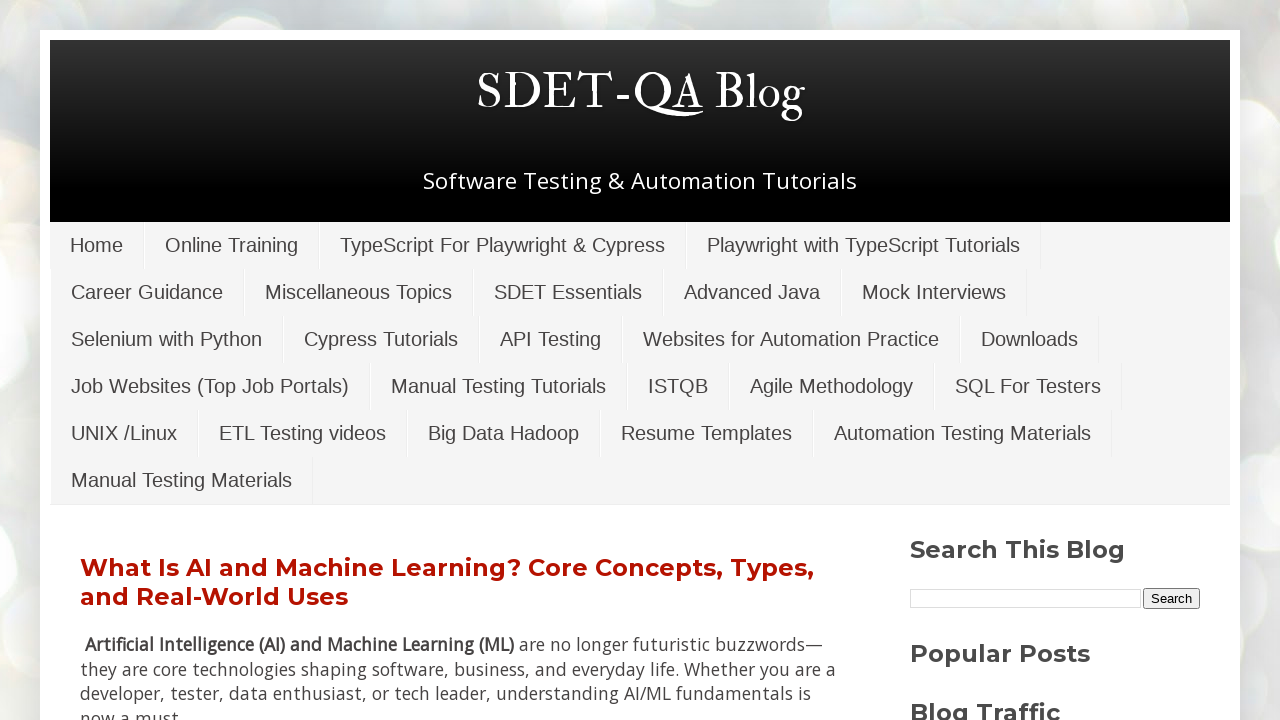

New tab page loaded completely
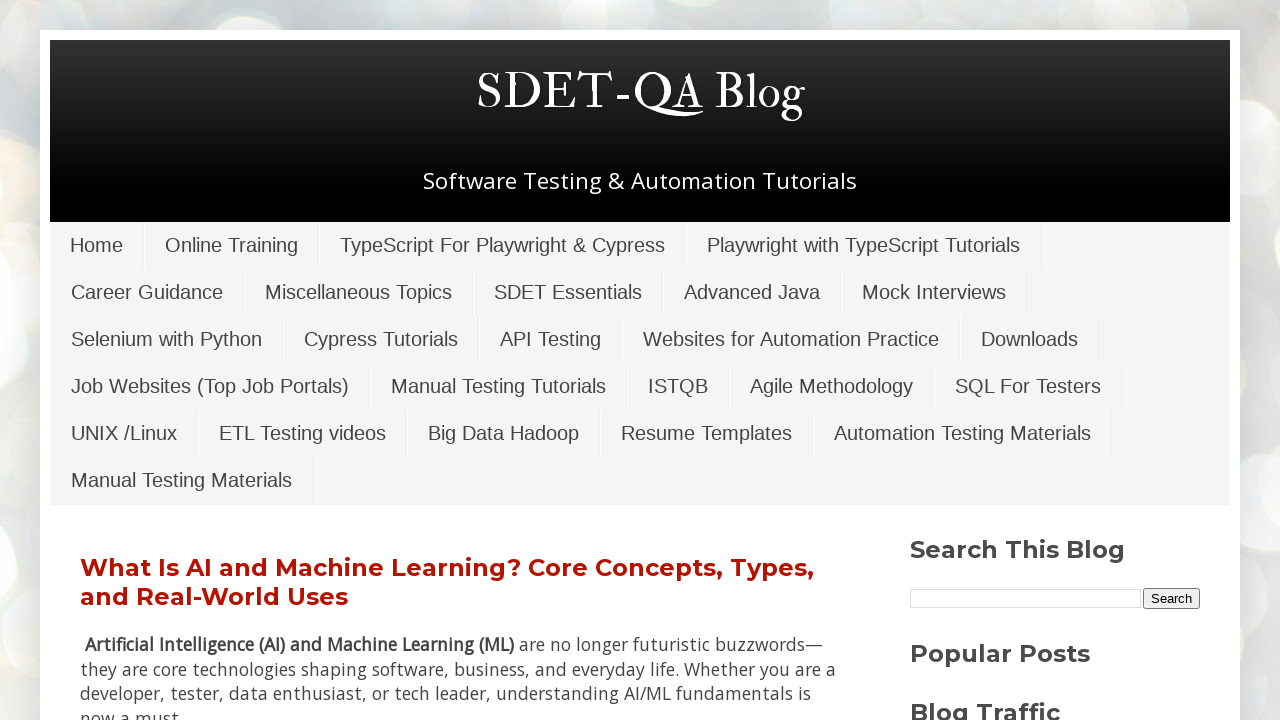

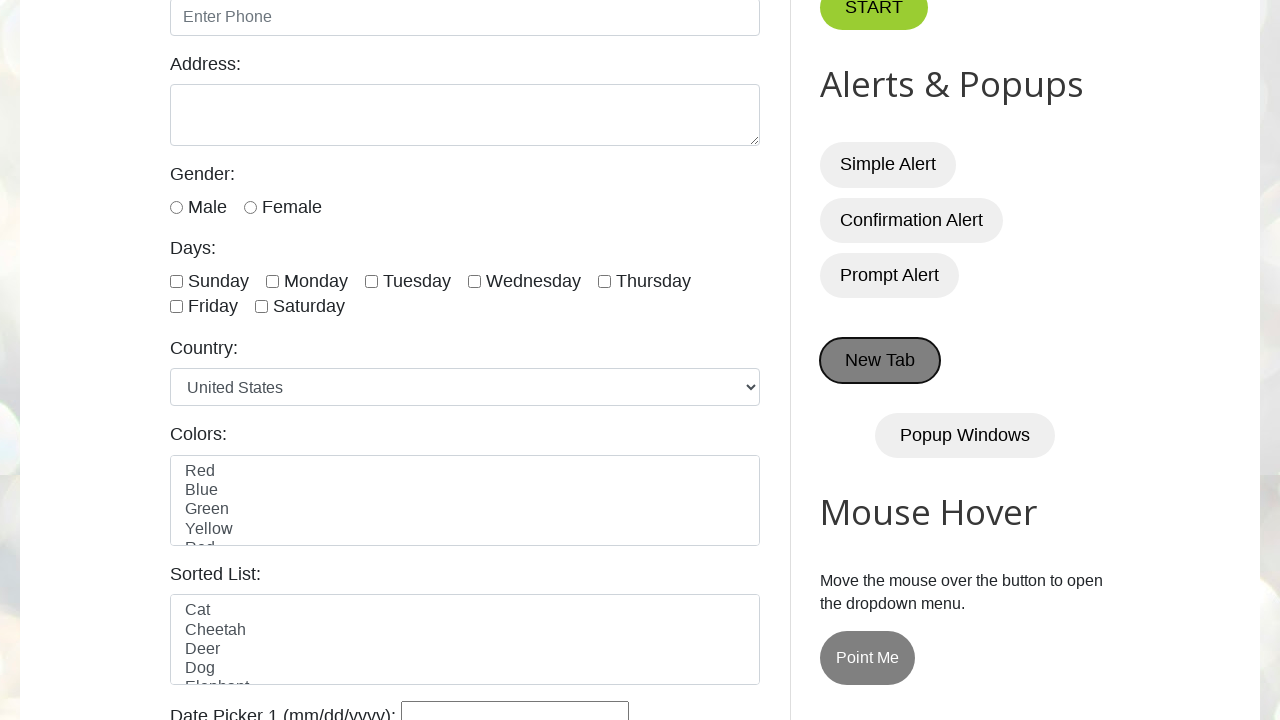